Tests double-click interaction by navigating to duotech.io and performing a double-click action on the main h1 heading element.

Starting URL: https://www.duotech.io/

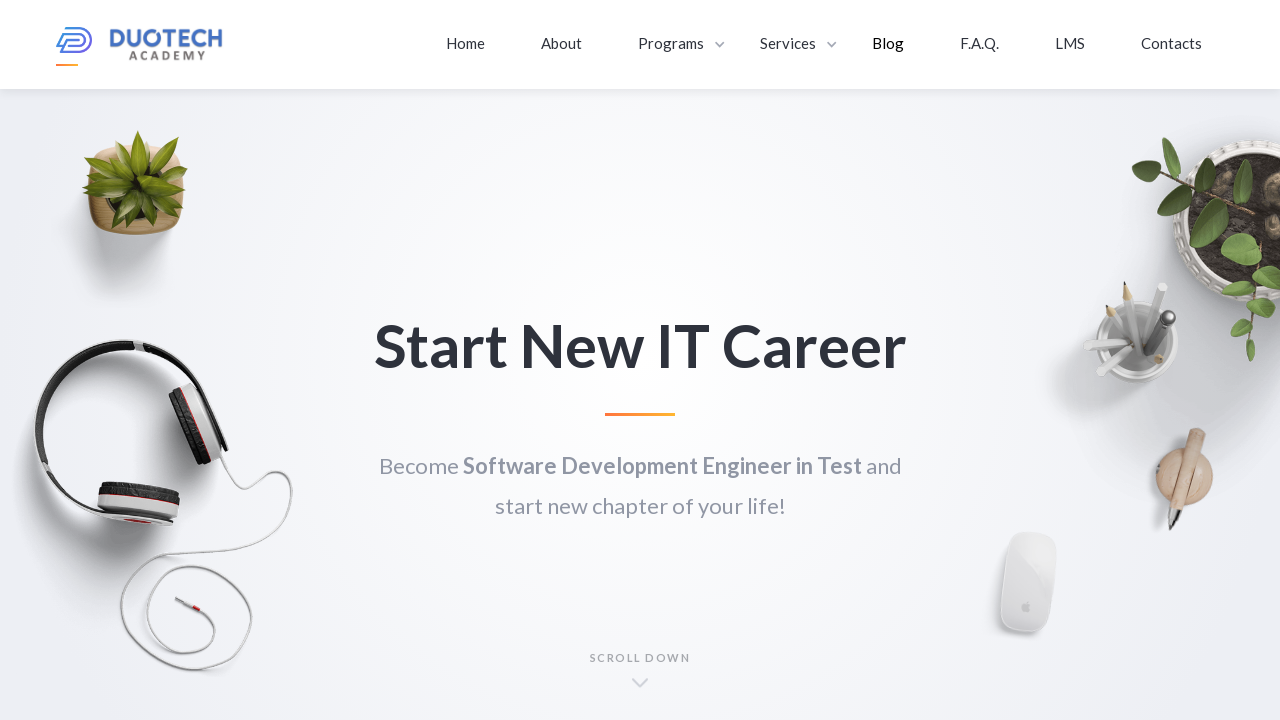

Waited for h1 heading element to be visible
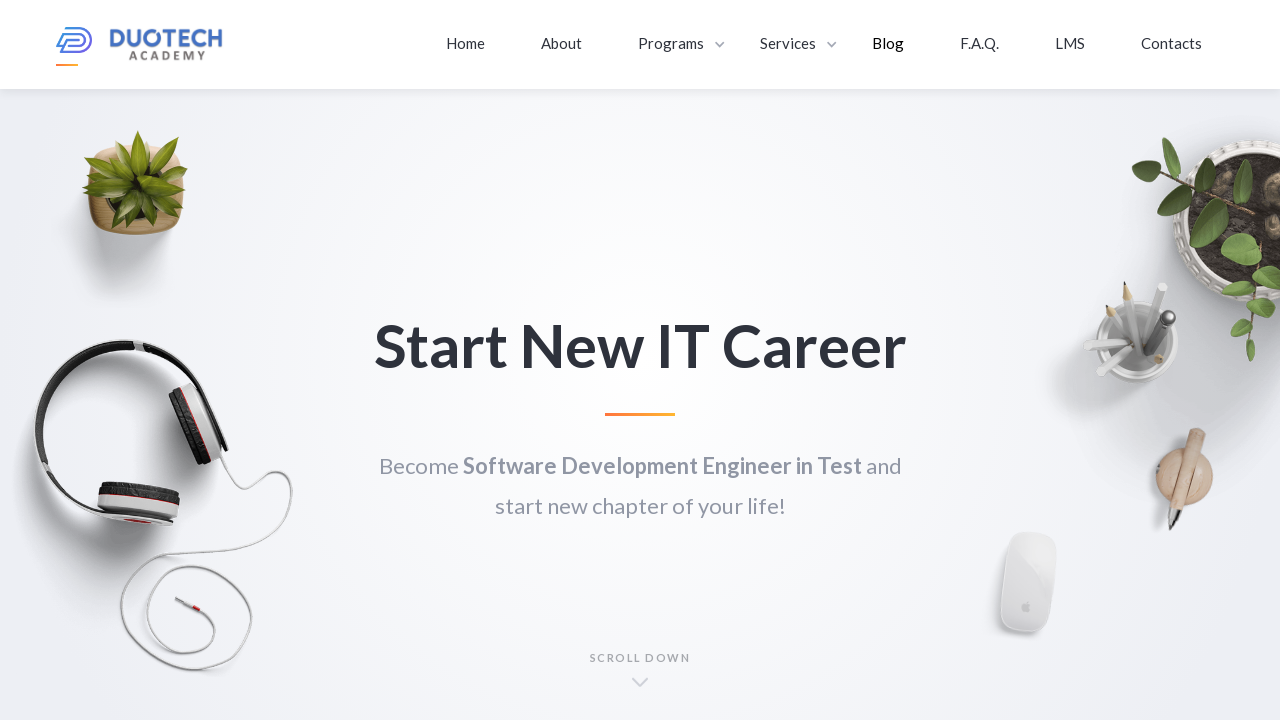

Double-clicked on main h1 heading element at (640, 345) on h1
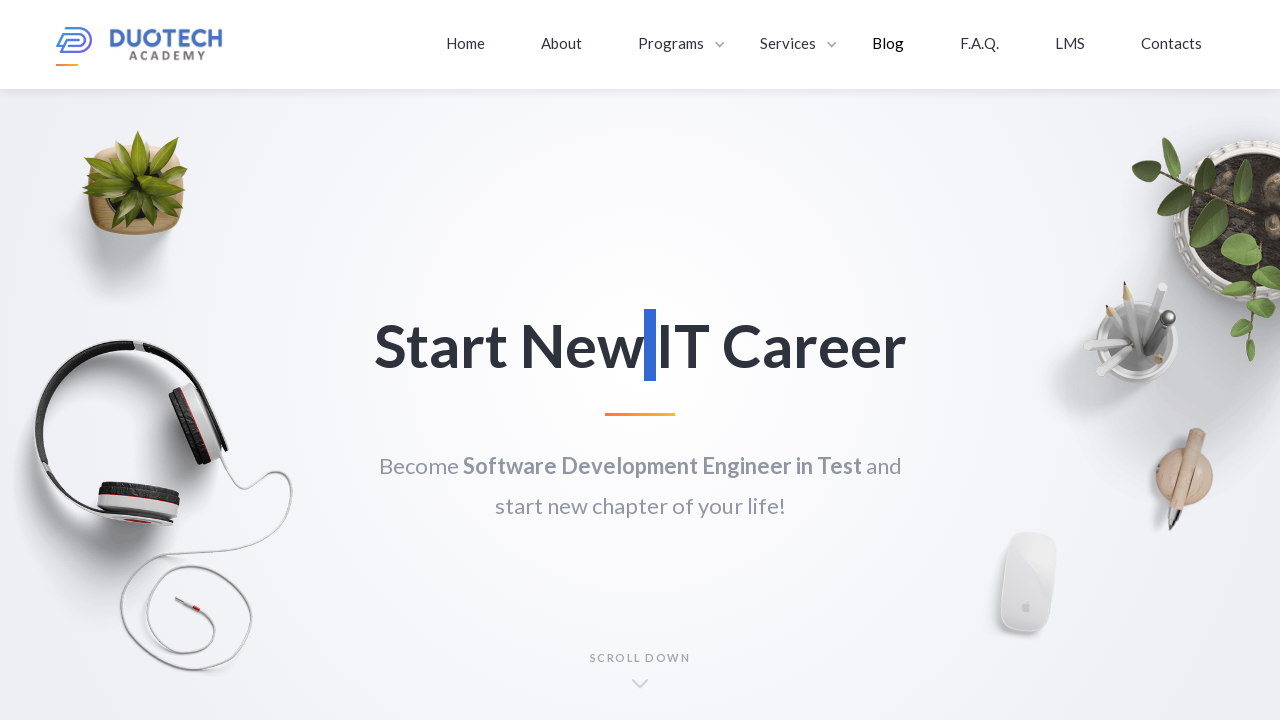

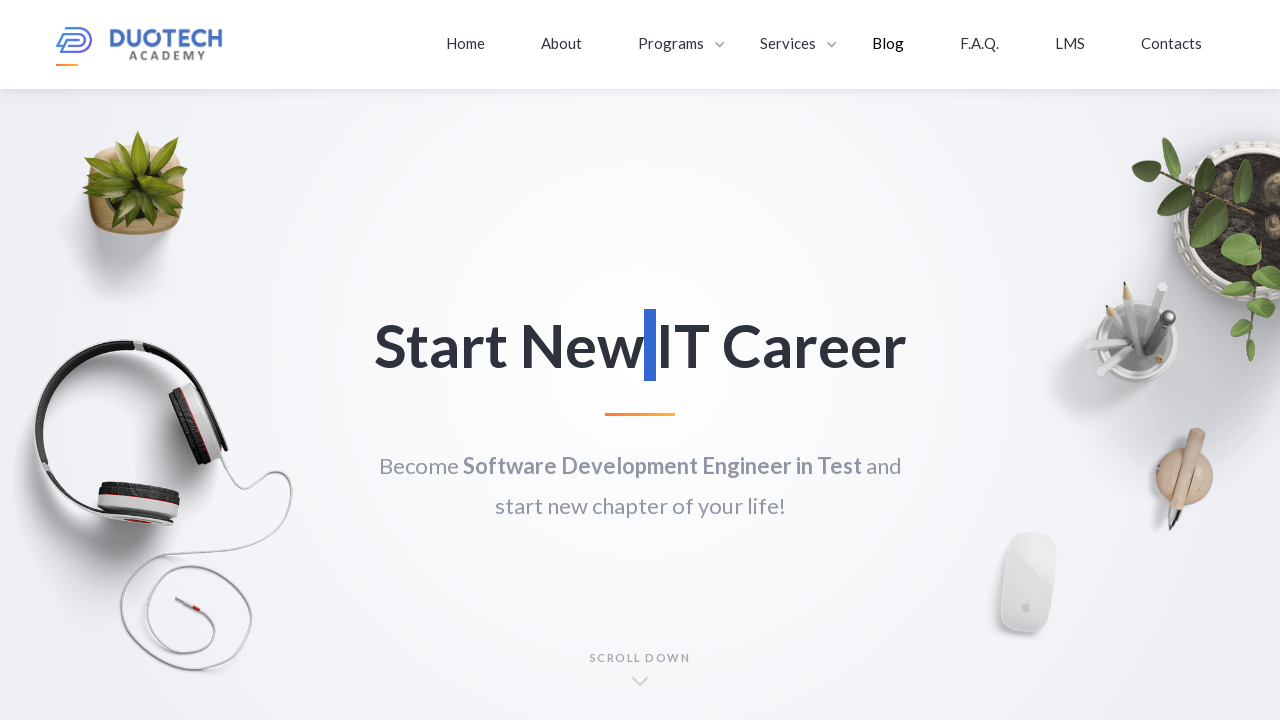